Opens the movie "The Shawshank Redemption" dialog and verifies the release date is correctly displayed in a valid date format.

Starting URL: https://top-movies-qhyuvdwmzt.now.sh

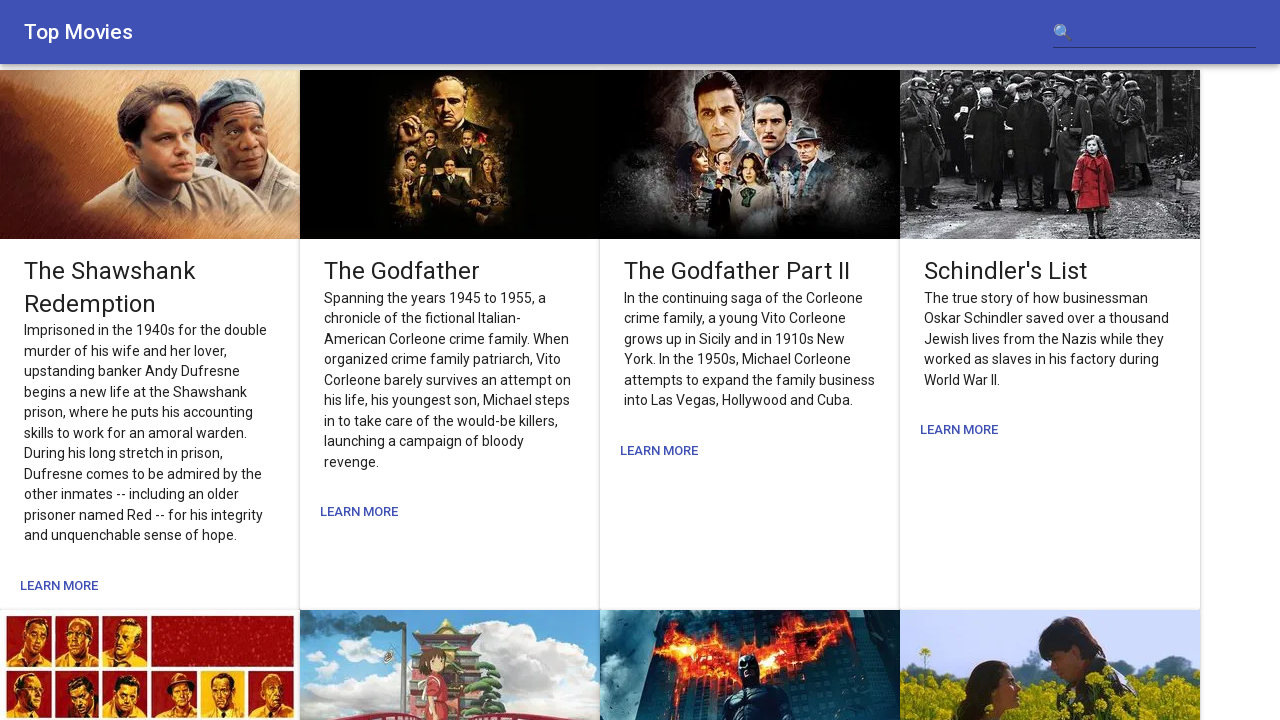

Waited for 'The Shawshank Redemption' movie to appear in the list
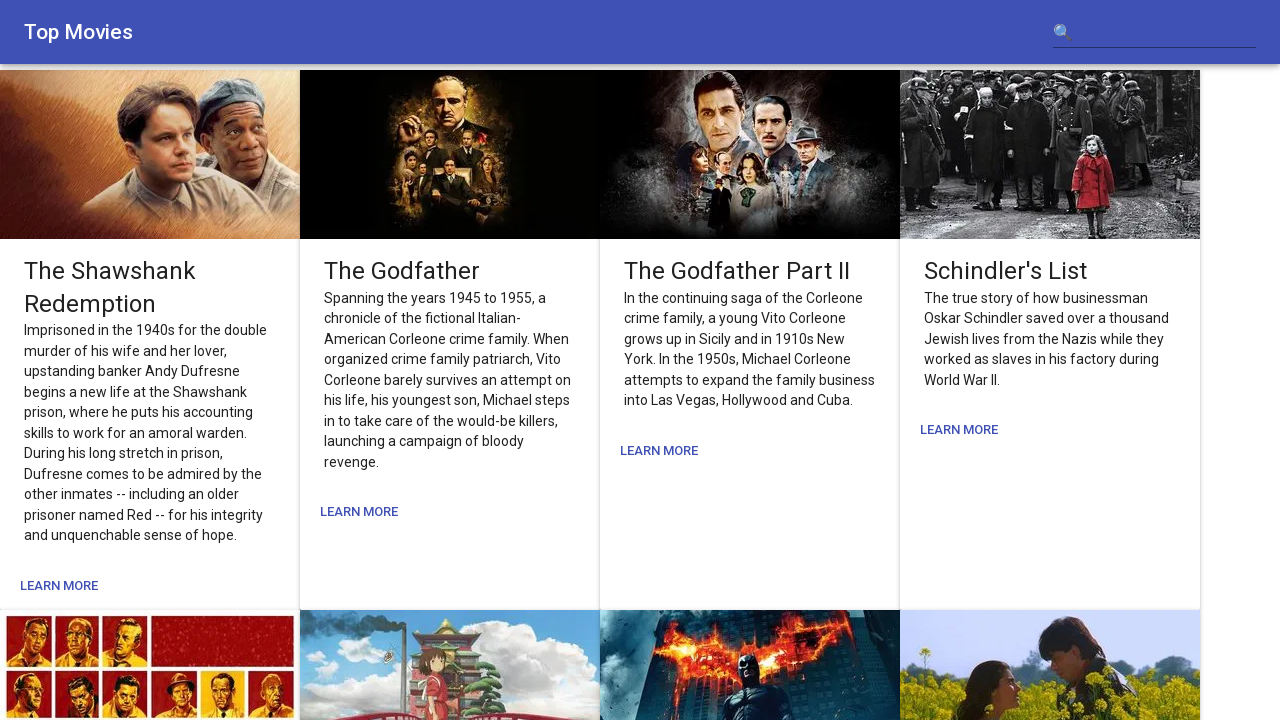

Clicked the button to open 'The Shawshank Redemption' movie details dialog at (59, 586) on xpath=//*[@title='The Shawshank Redemption']//..//button
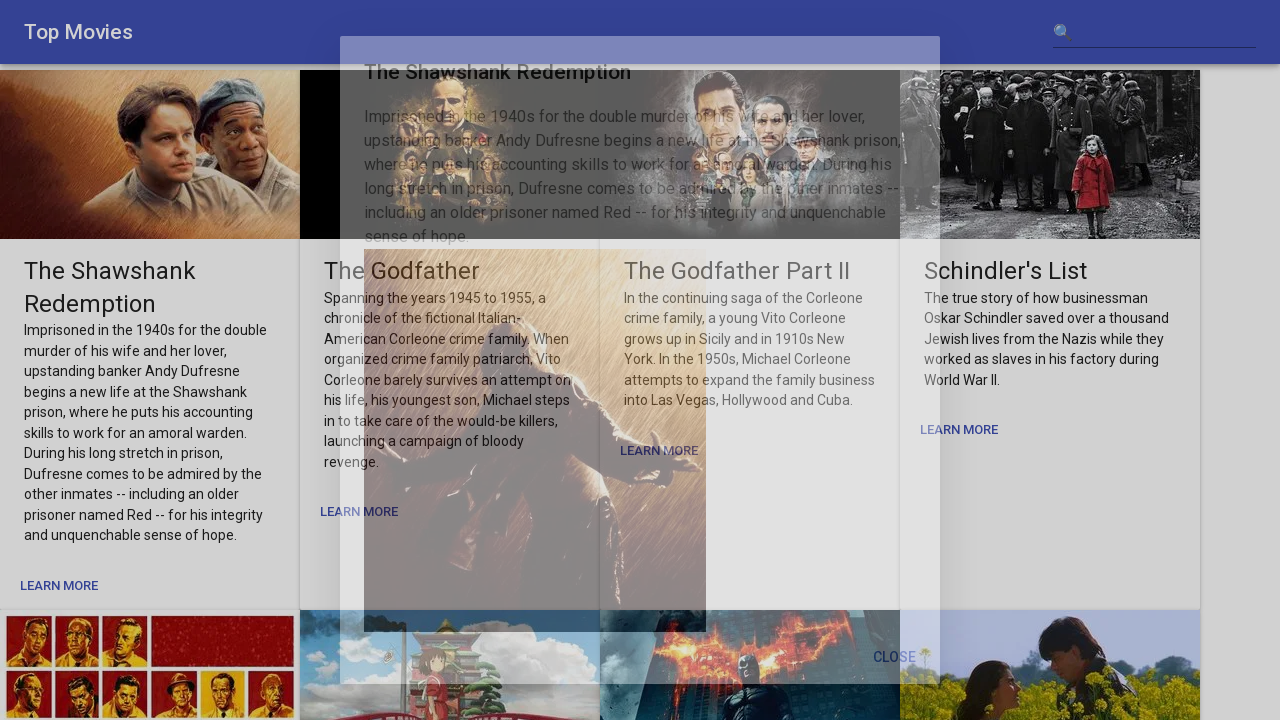

Waited for the movie details dialog to appear
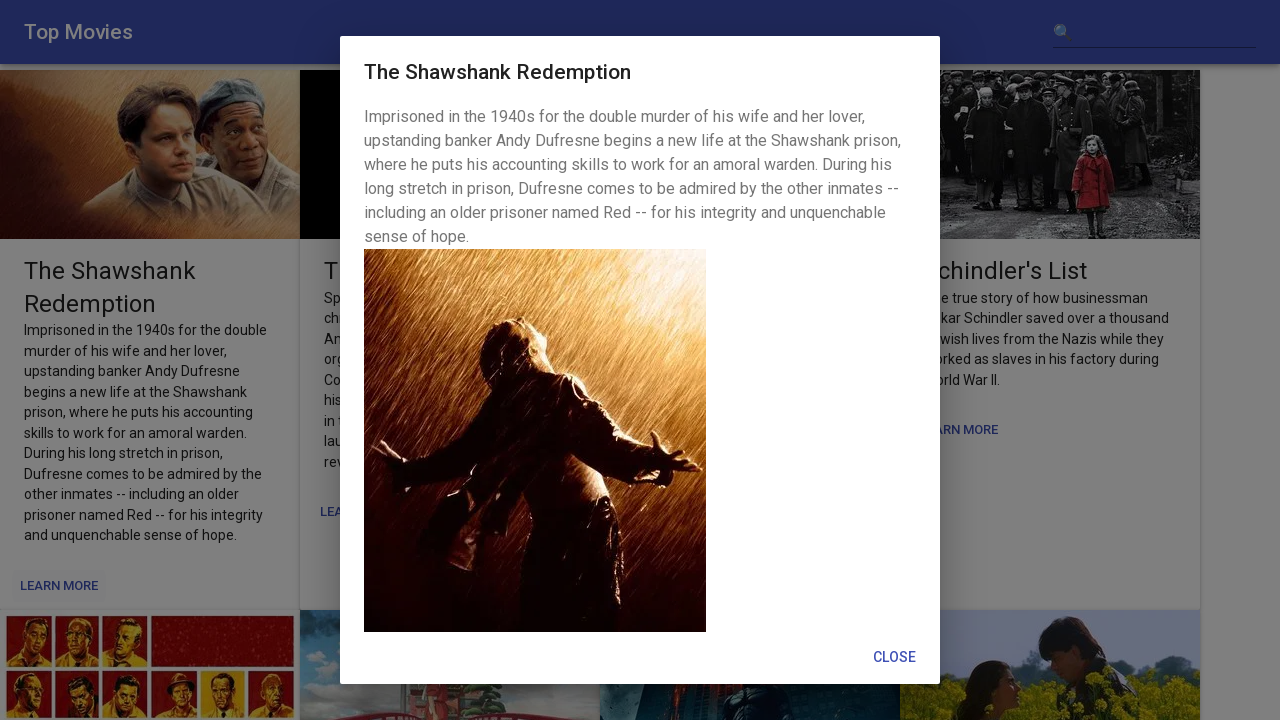

Verified that the dialog title is visible
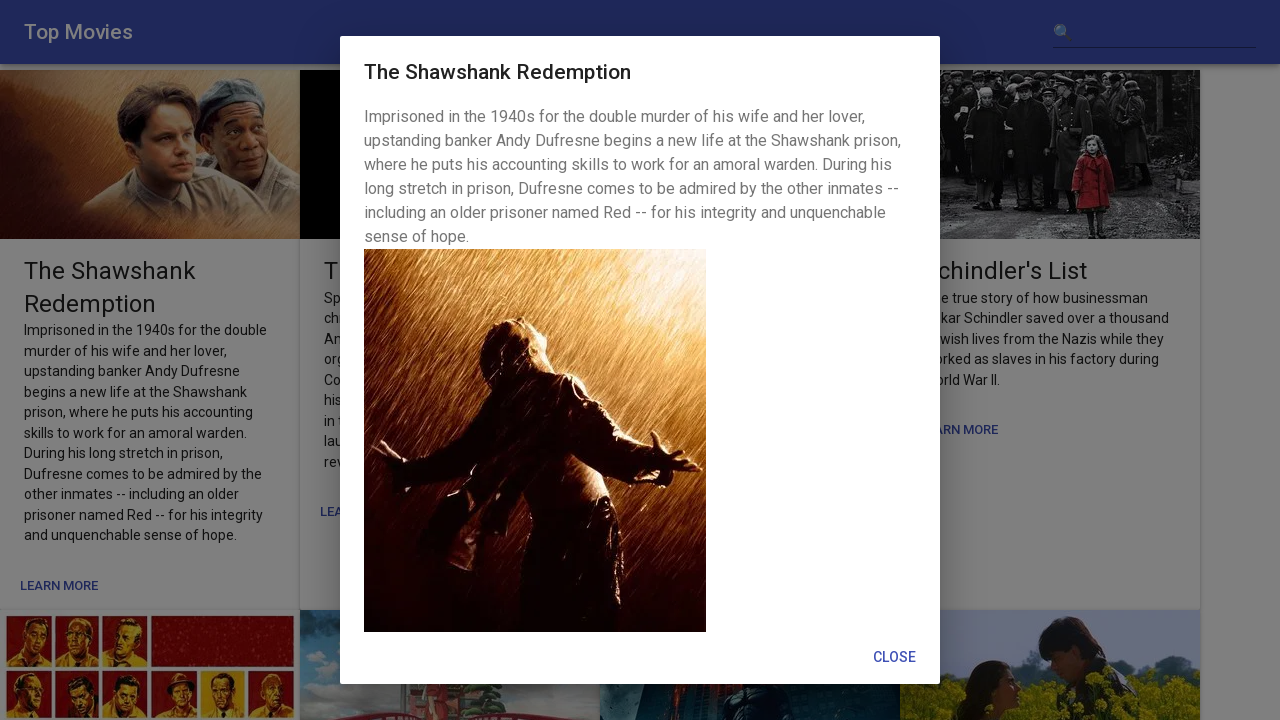

Retrieved release date value from input field: 1994-09-23
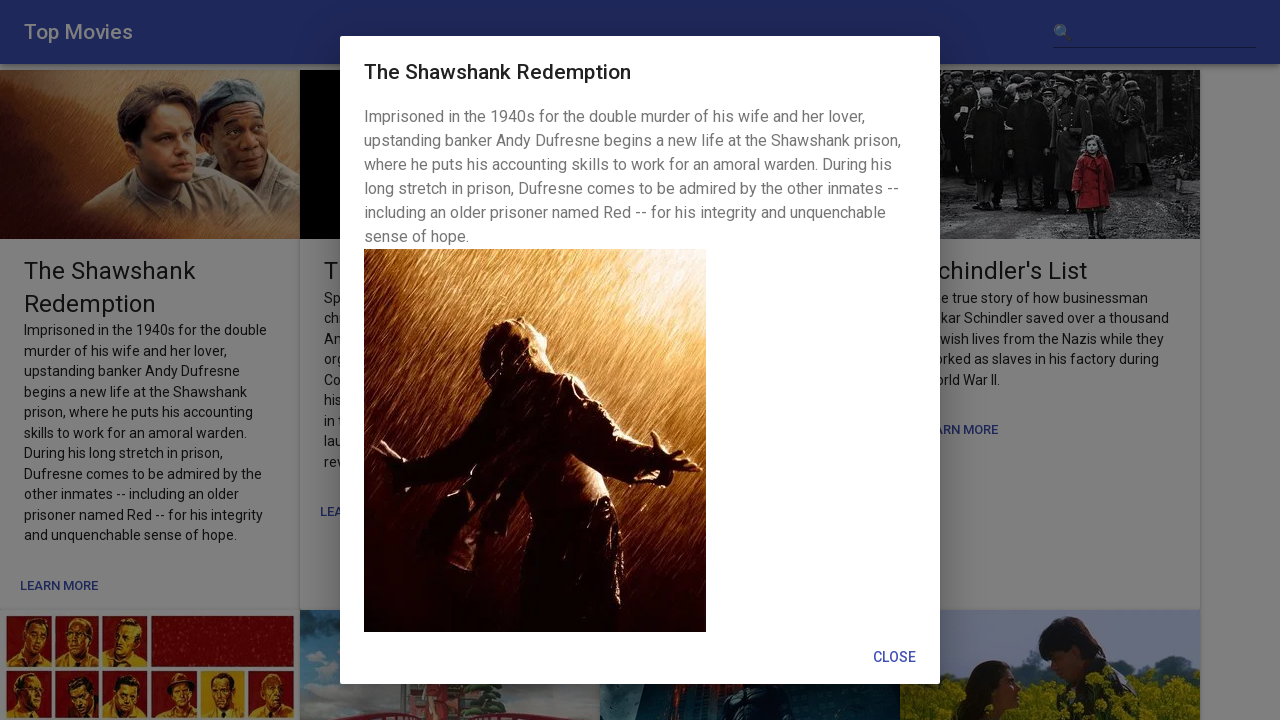

Verified release date format is valid YYYY-MM-DD pattern: 1994-09-23
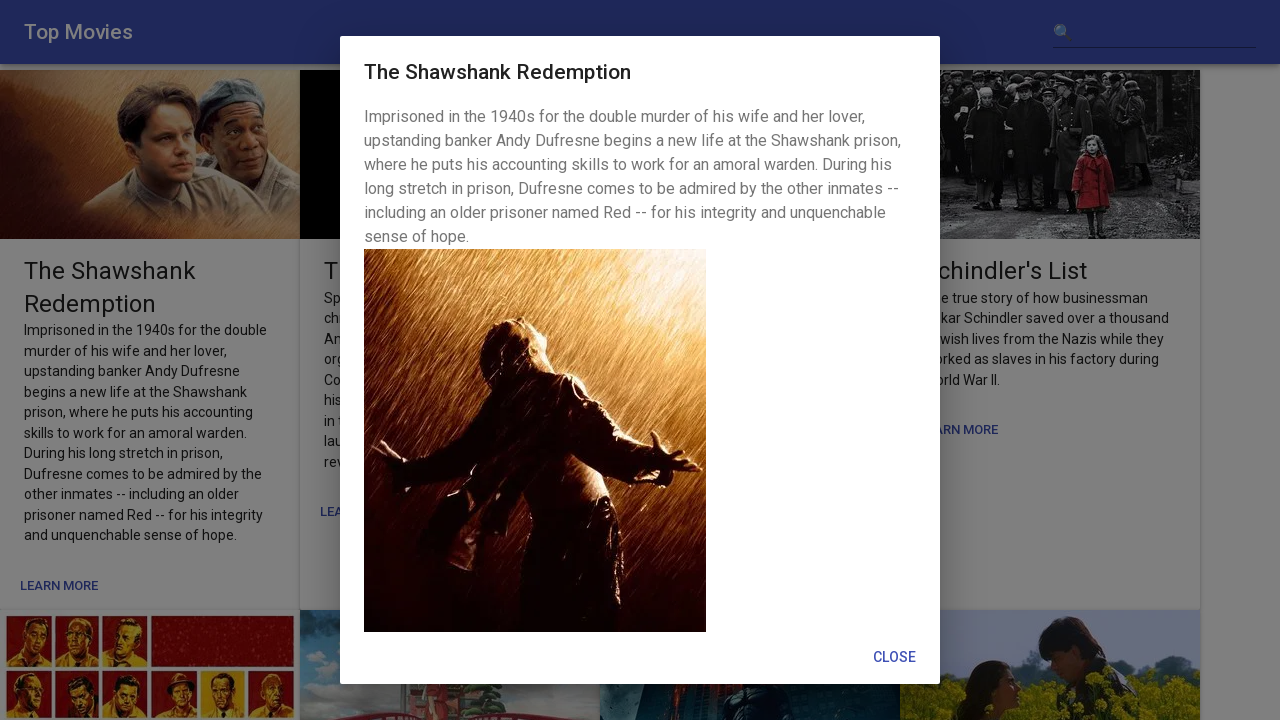

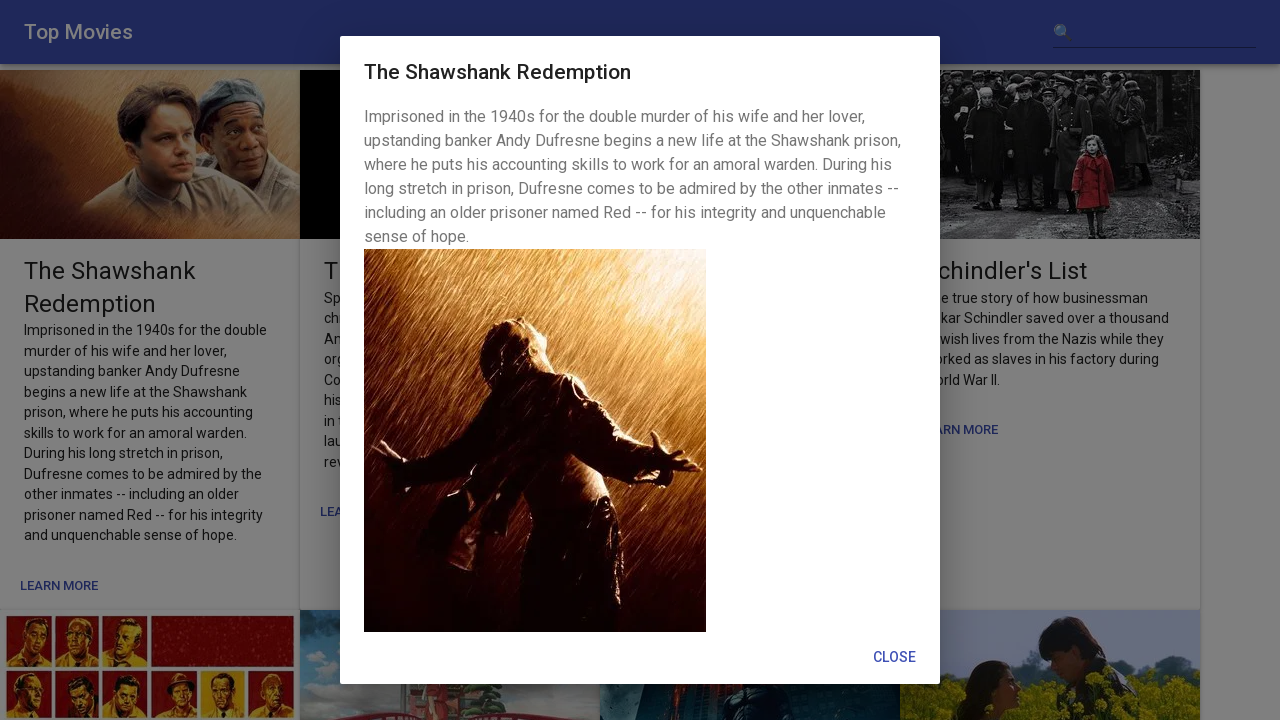